Tests the TextBox form by filling in user name, email, current address, and permanent address fields, then submitting and verifying the output displays the entered data correctly.

Starting URL: https://demoqa.com/text-box

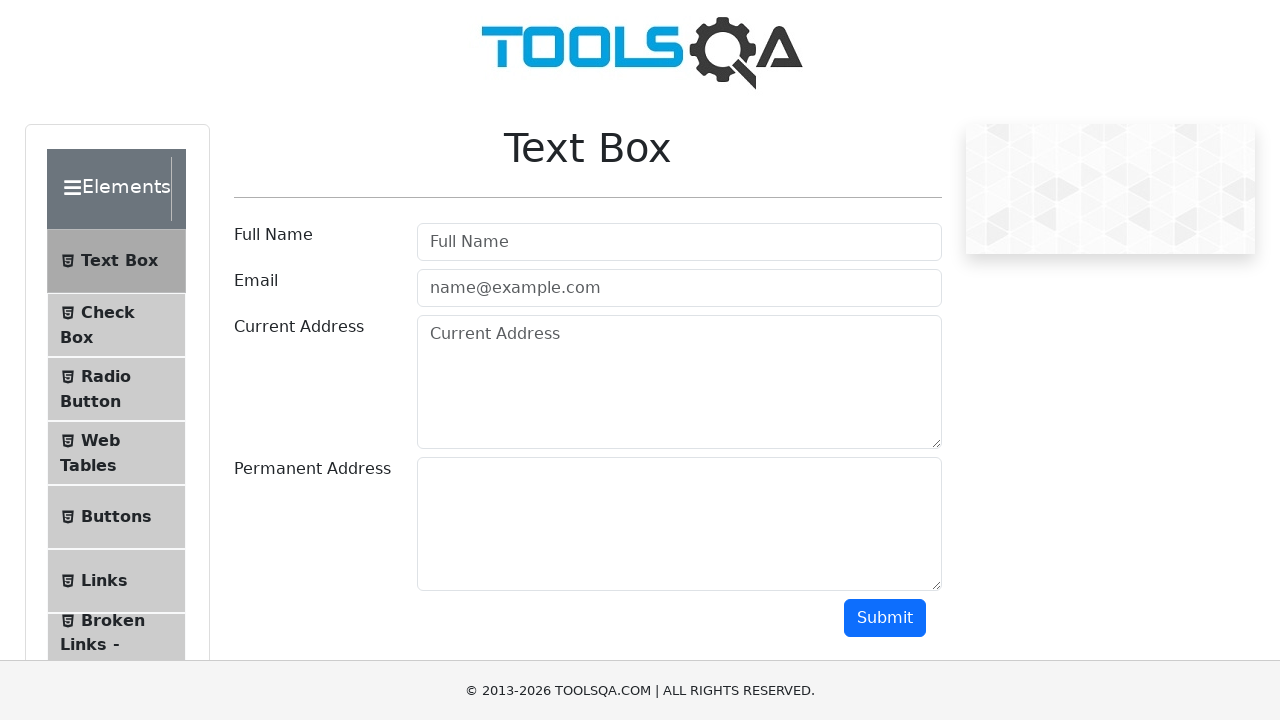

Filled userName field with 'Test User' on #userName
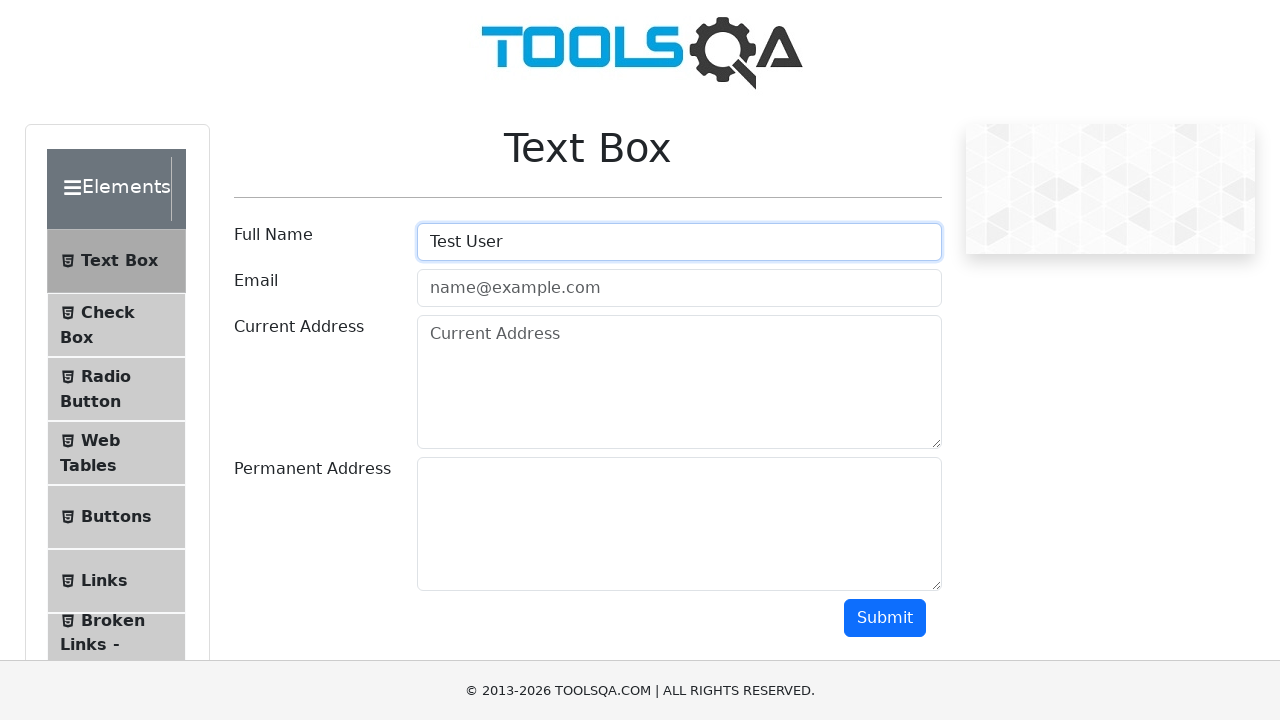

Filled userEmail field with 'test@example.com' on #userEmail
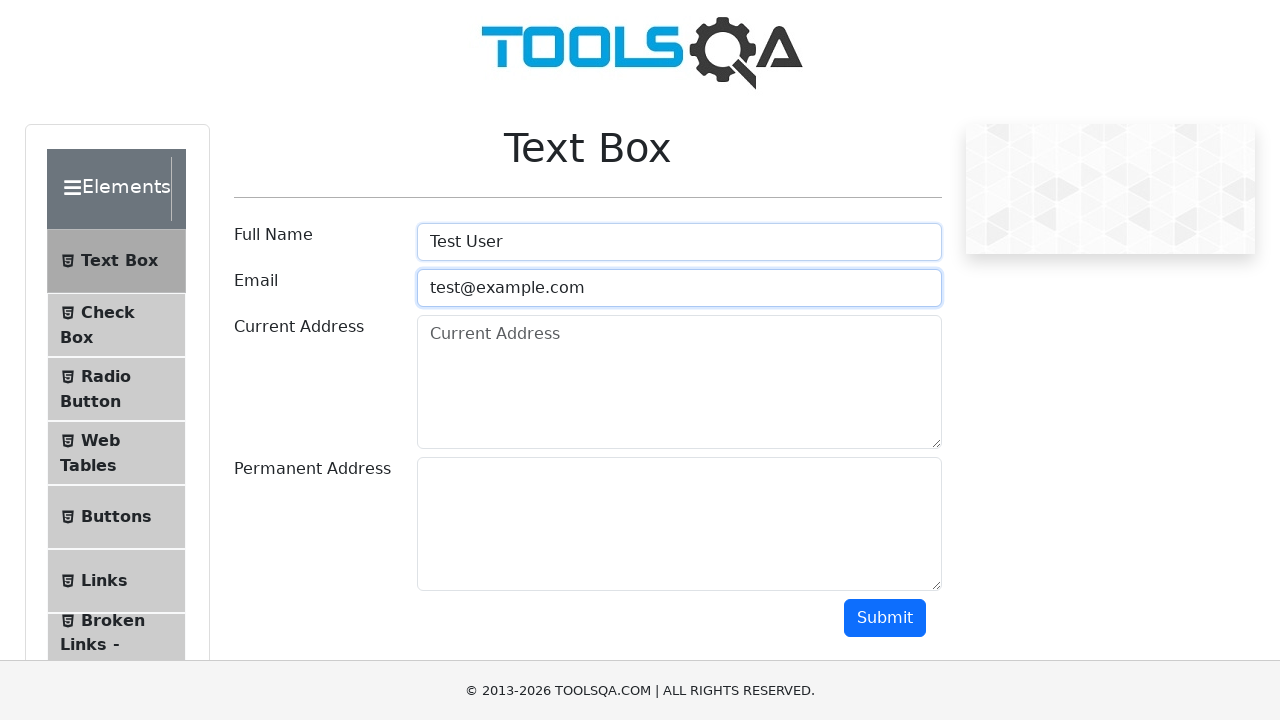

Filled currentAddress field with '123 Test Street' on #currentAddress
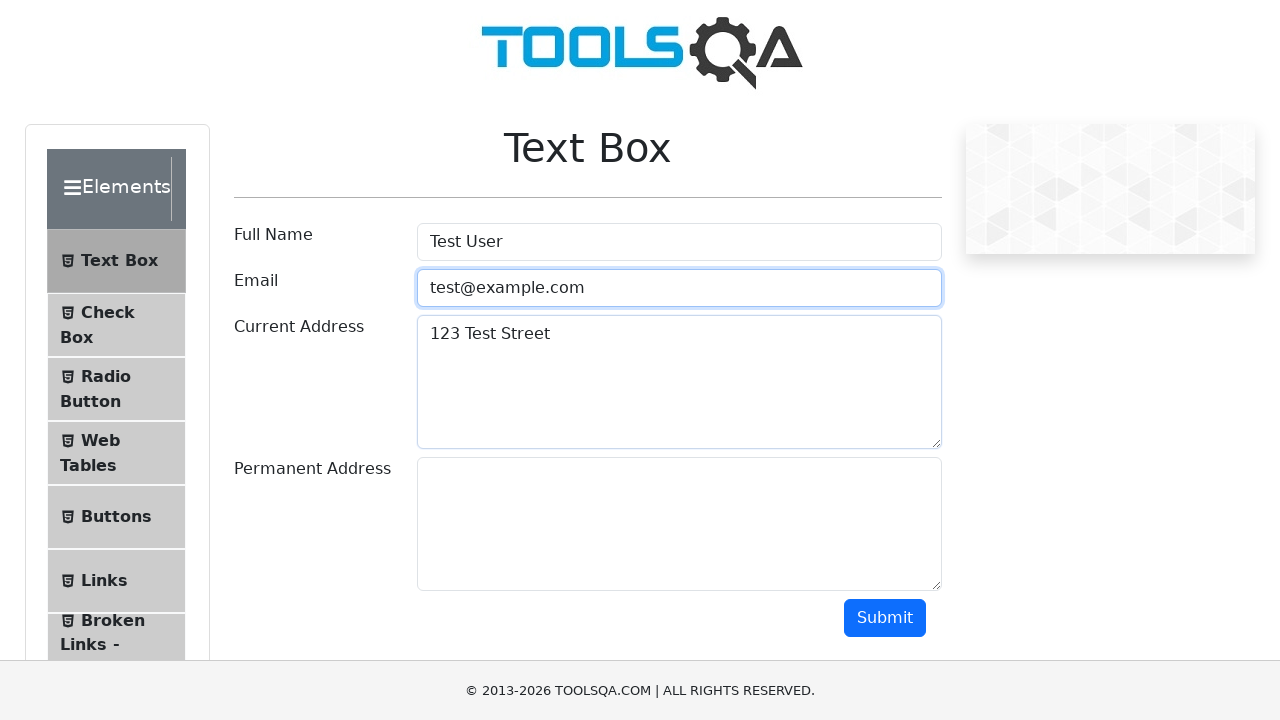

Filled permanentAddress field with '456 Permanent Address' on #permanentAddress
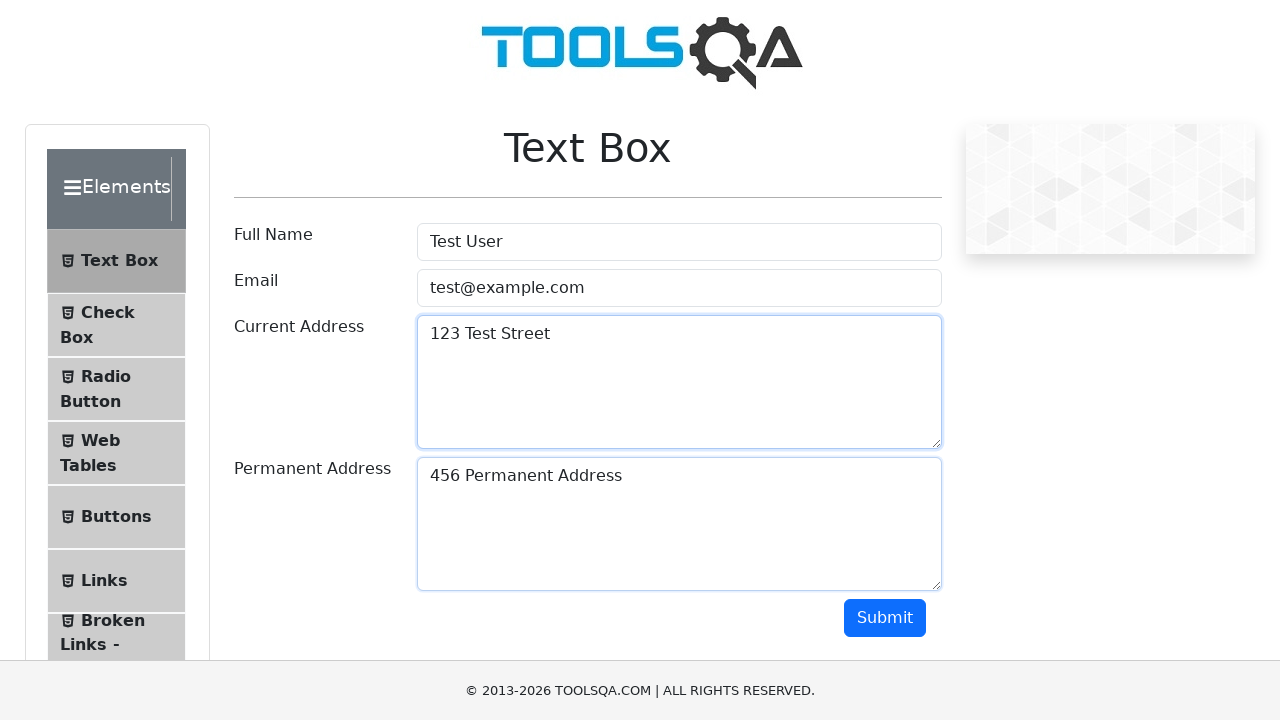

Clicked submit button to submit the TextBox form at (885, 618) on #submit
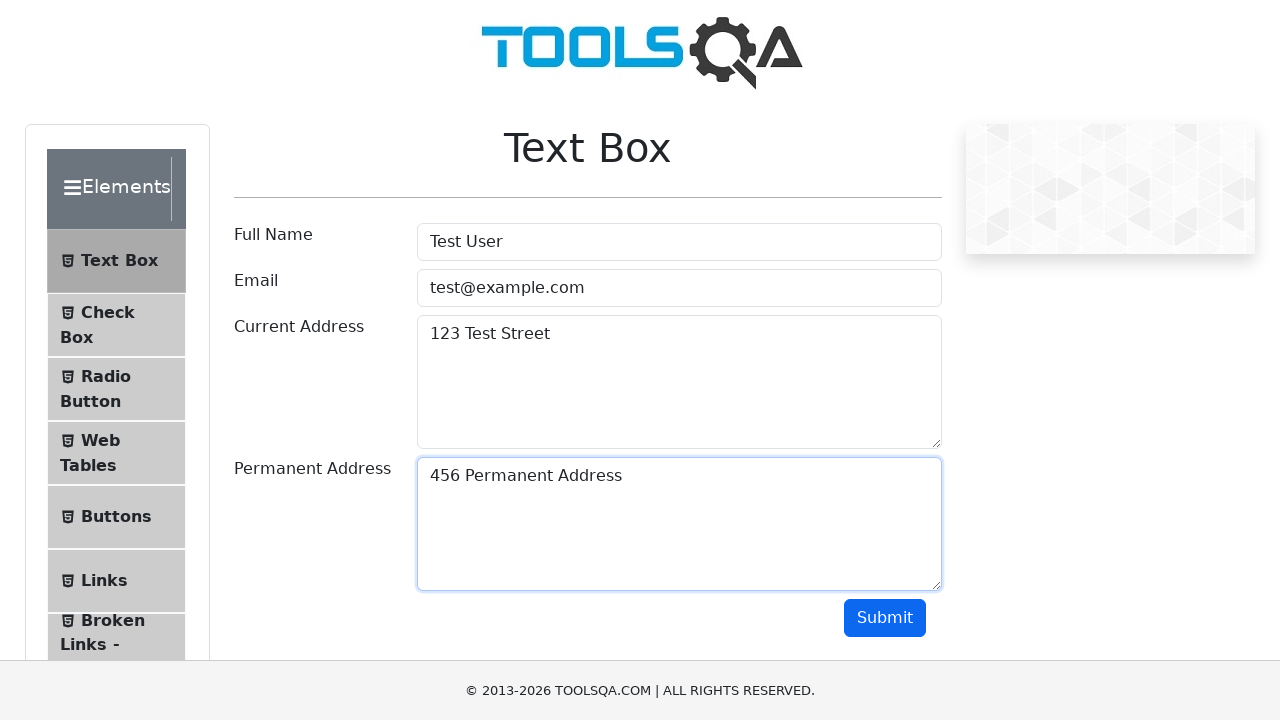

Output section became visible after form submission
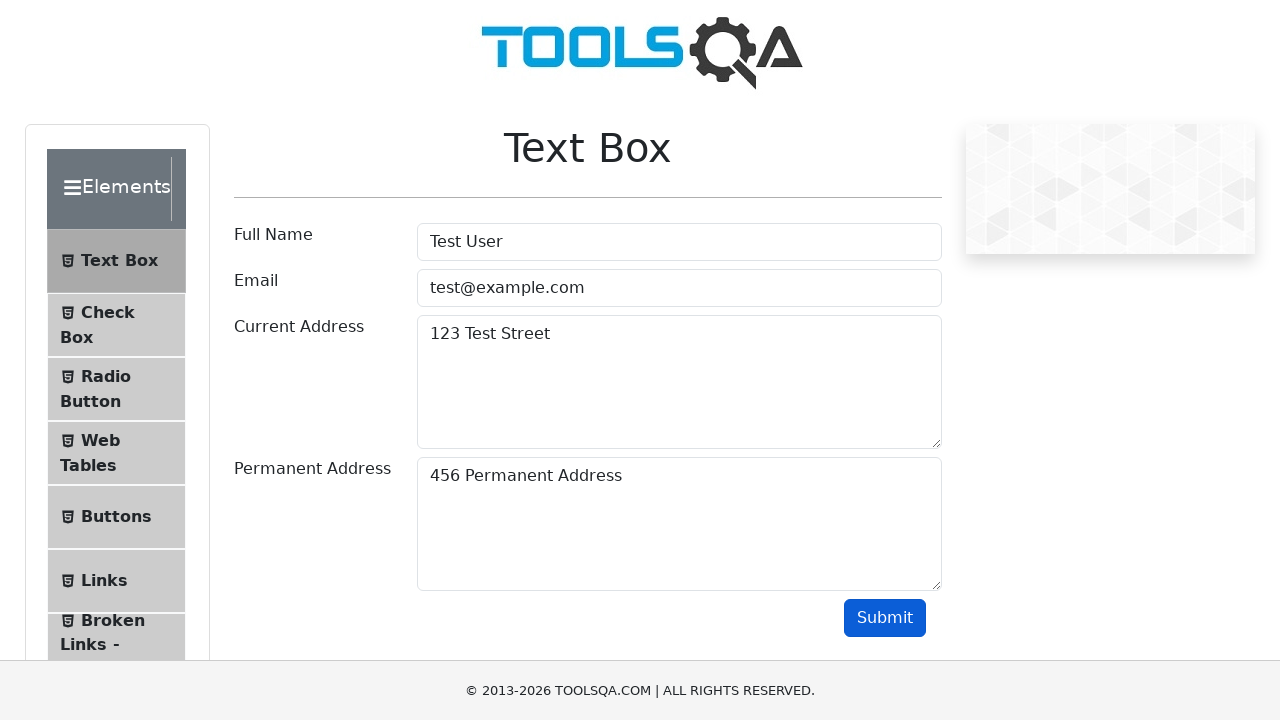

Verified output contains submitted name 'Test User'
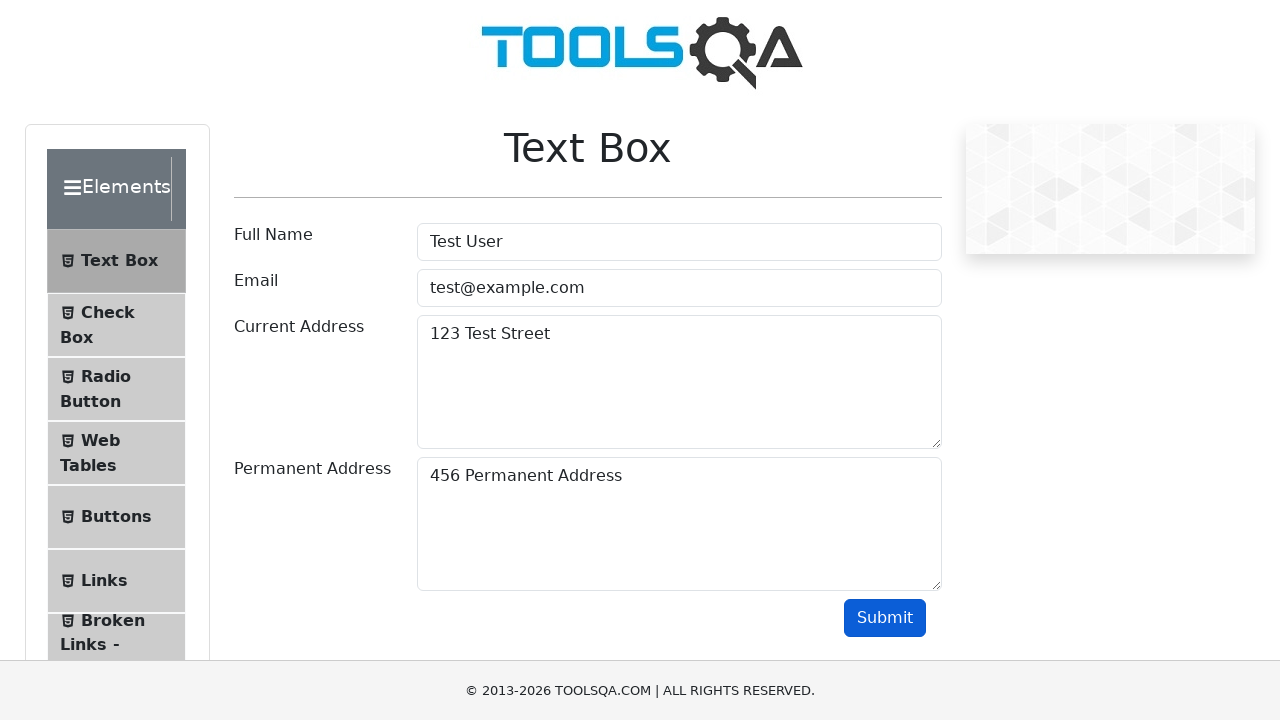

Verified output contains submitted email 'test@example.com'
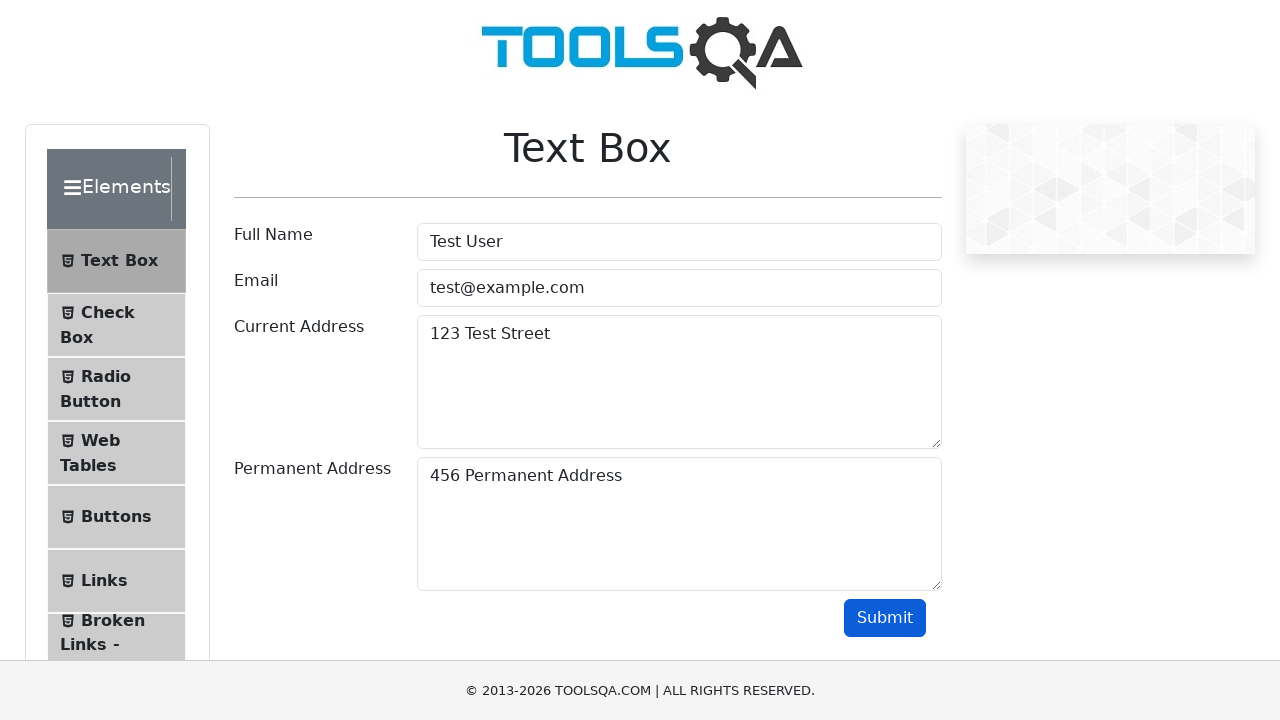

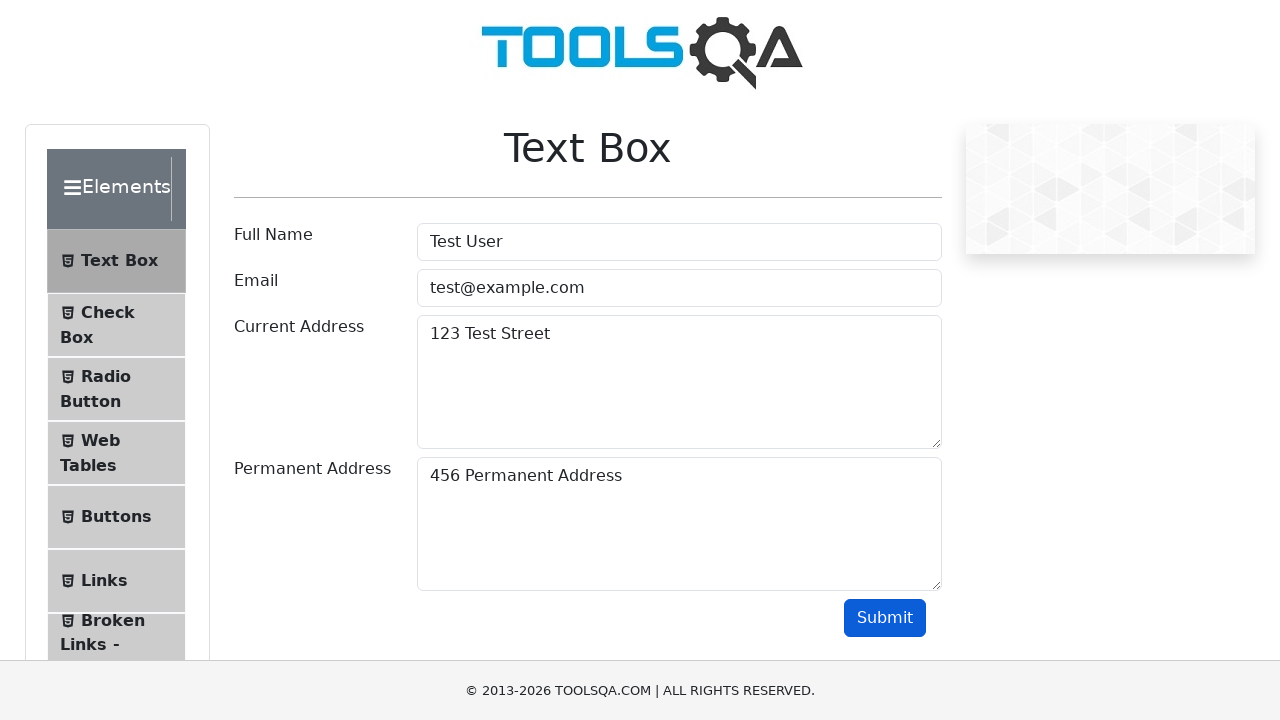